Tests drag and drop functionality on jQuery UI demo page by dragging a draggable element onto a droppable target and verifying the "Dropped!" text appears

Starting URL: http://jqueryui.com/droppable/

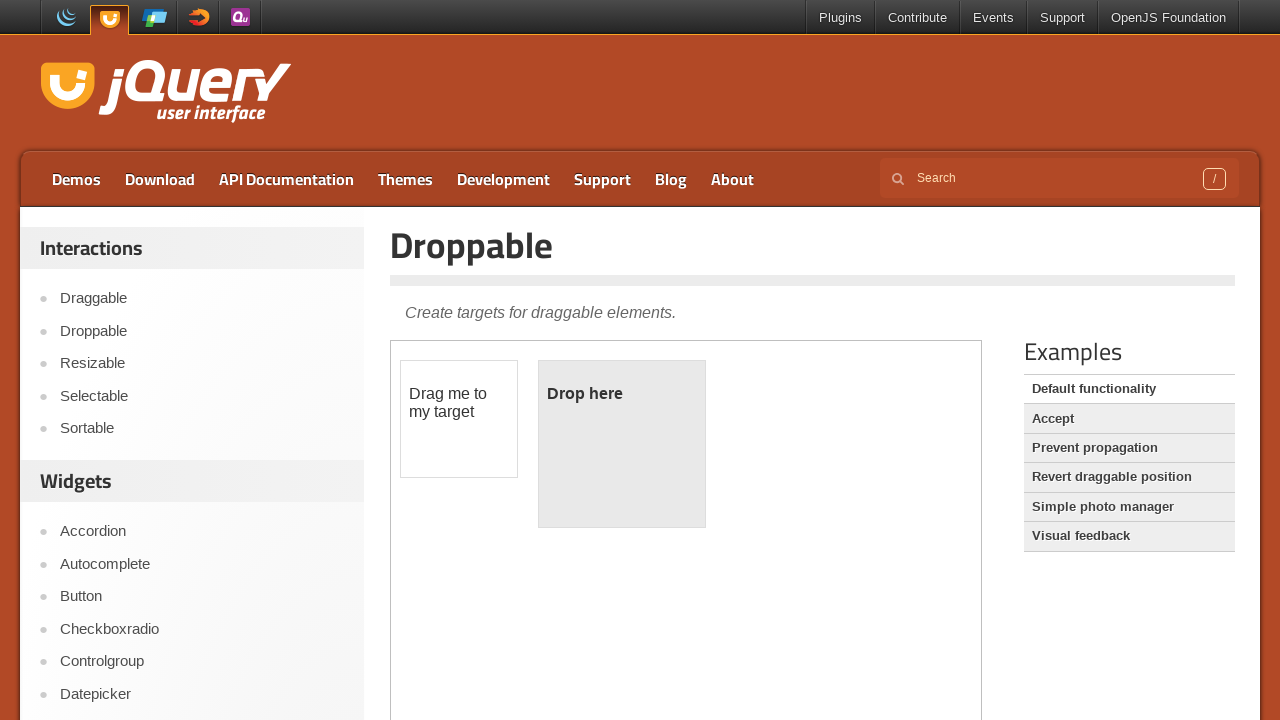

Waited for page to load with networkidle state
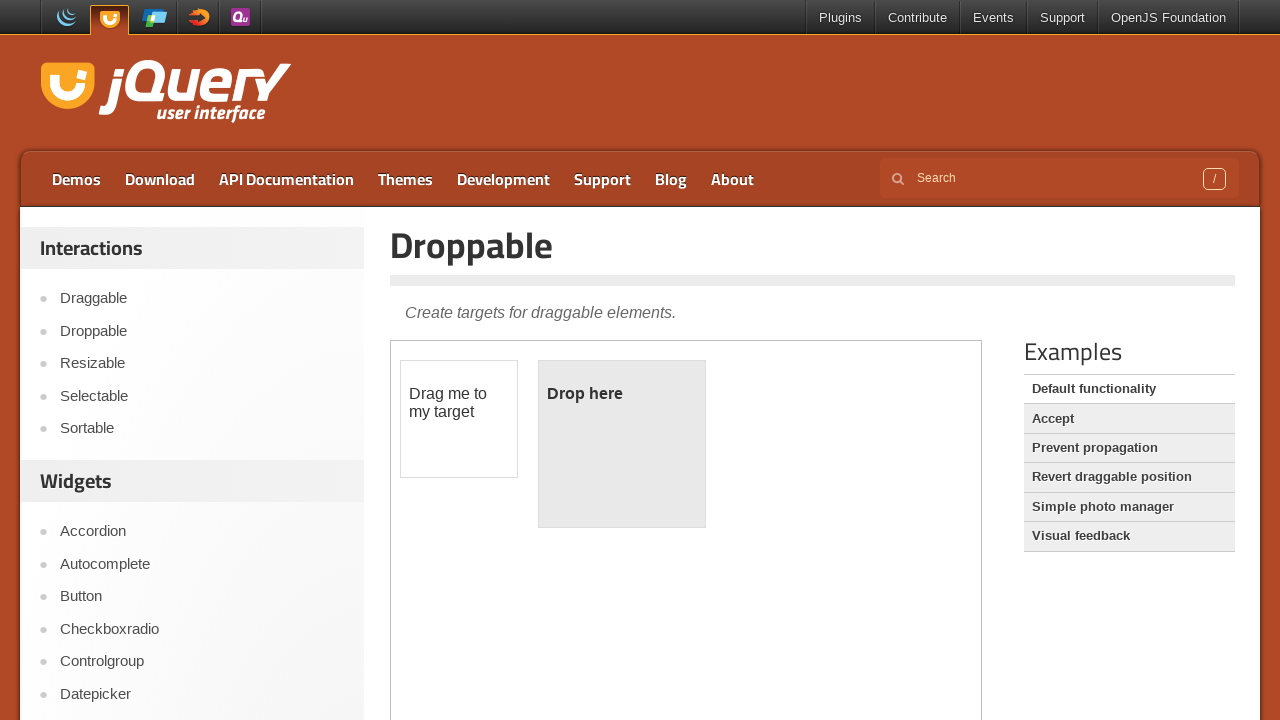

Located the demo iframe containing drag and drop elements
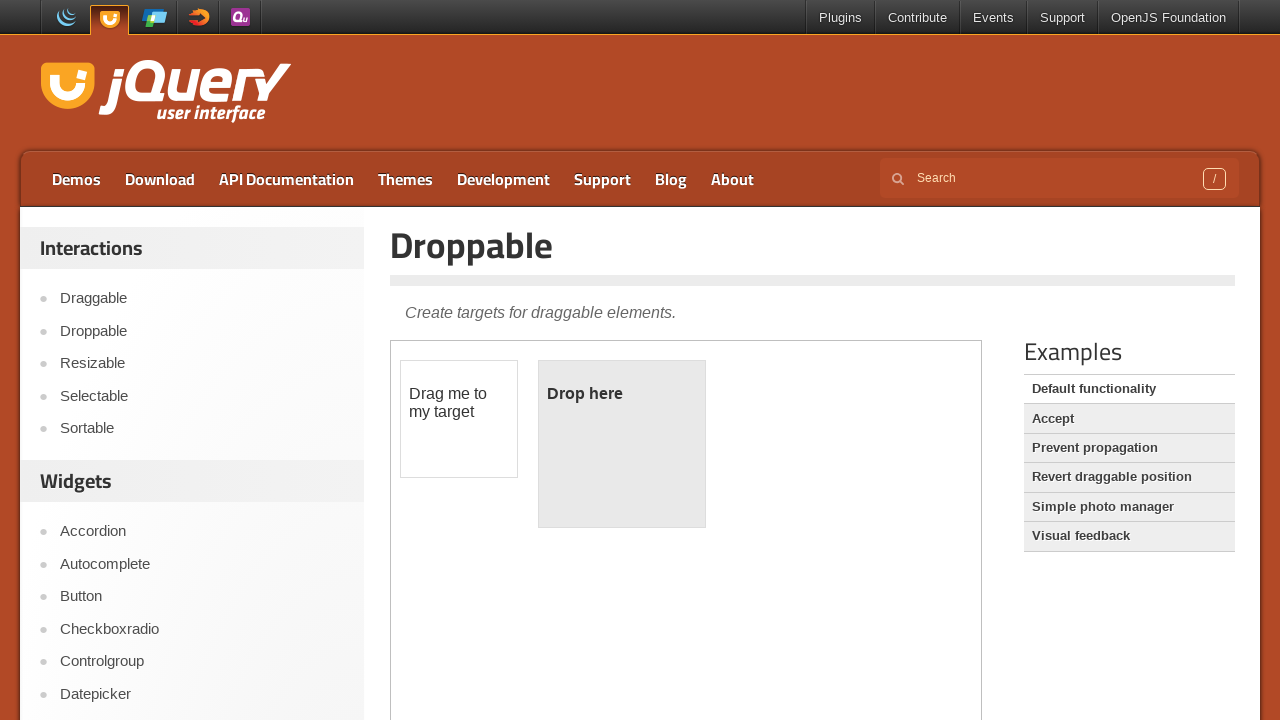

Located the draggable element
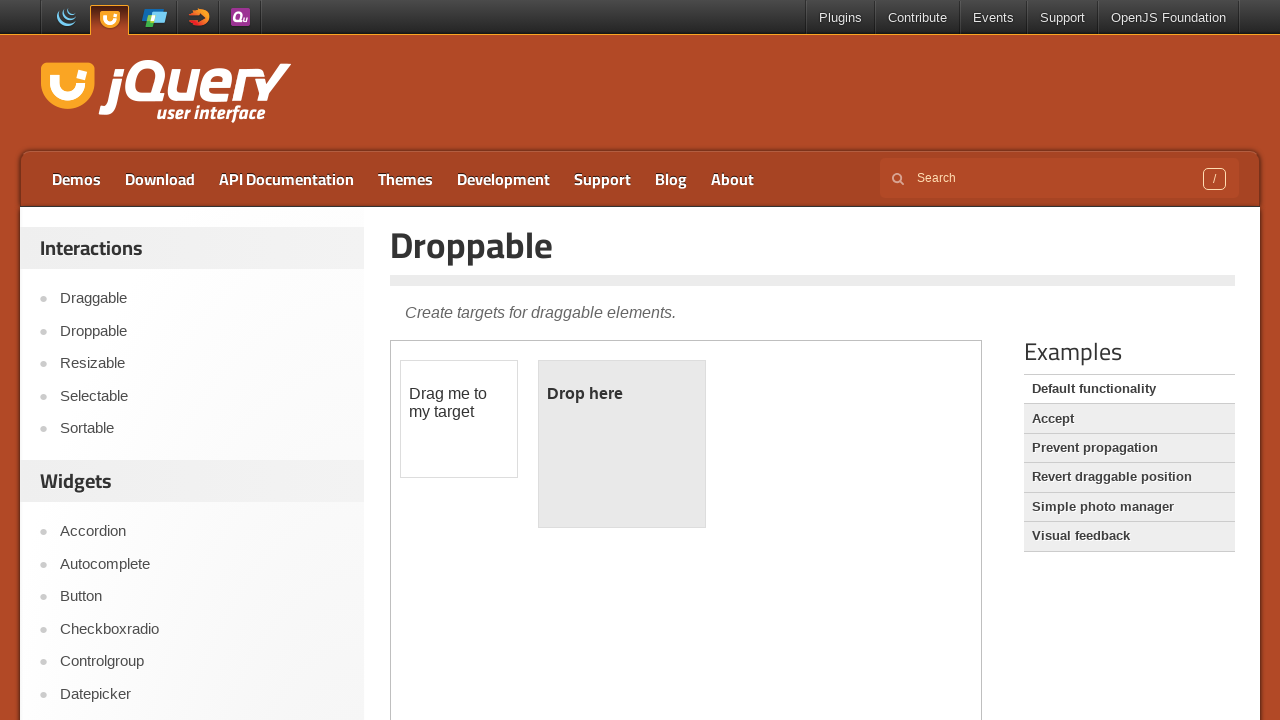

Located the droppable target element
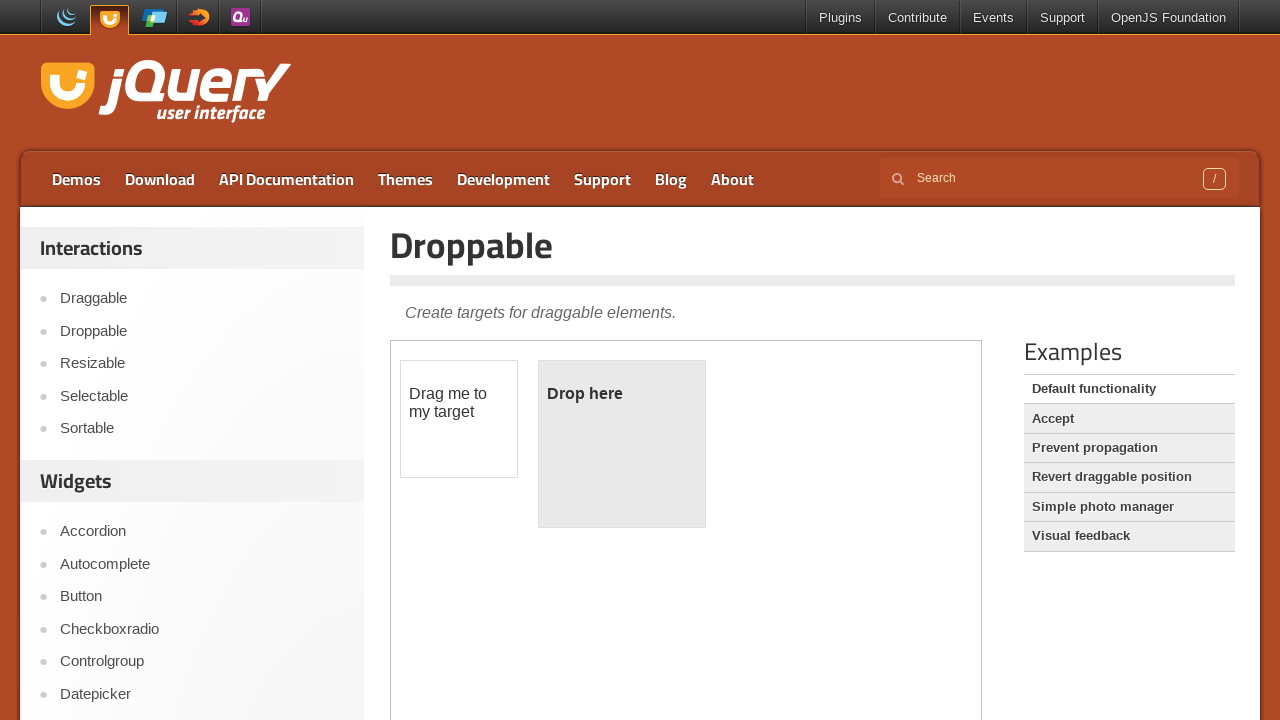

Dragged the draggable element onto the droppable target at (622, 444)
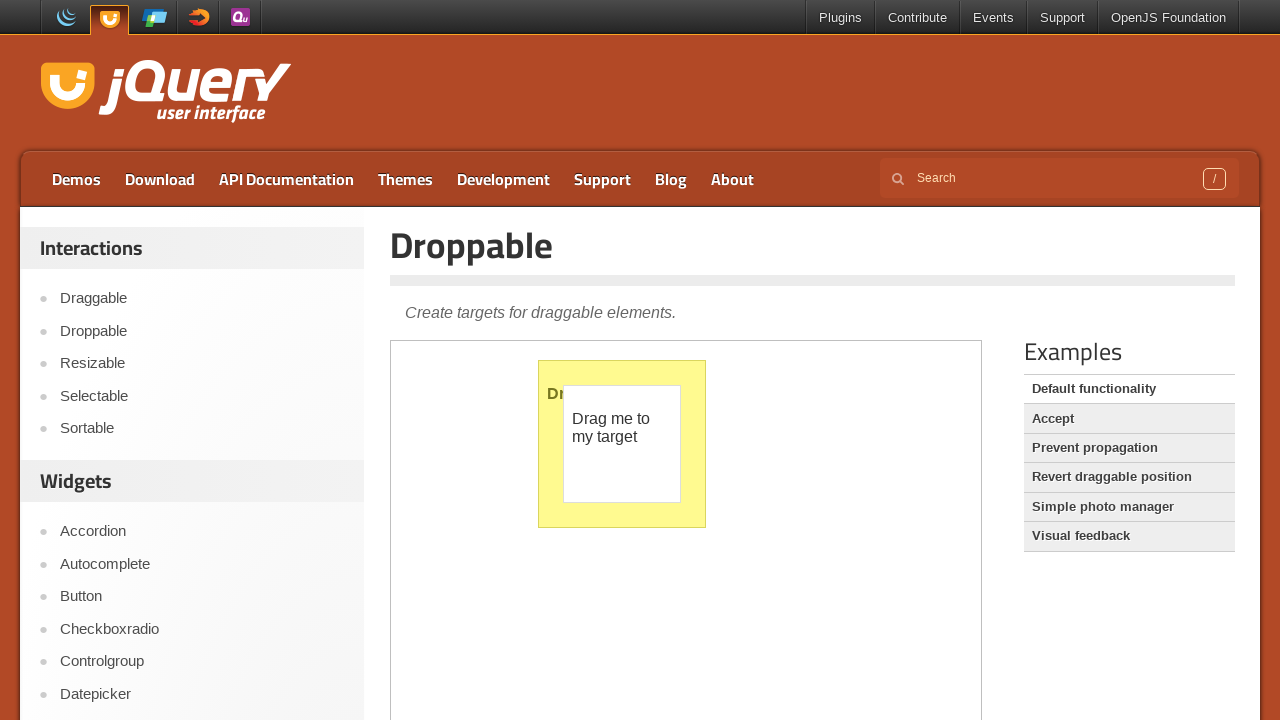

Located the droppable element's text content
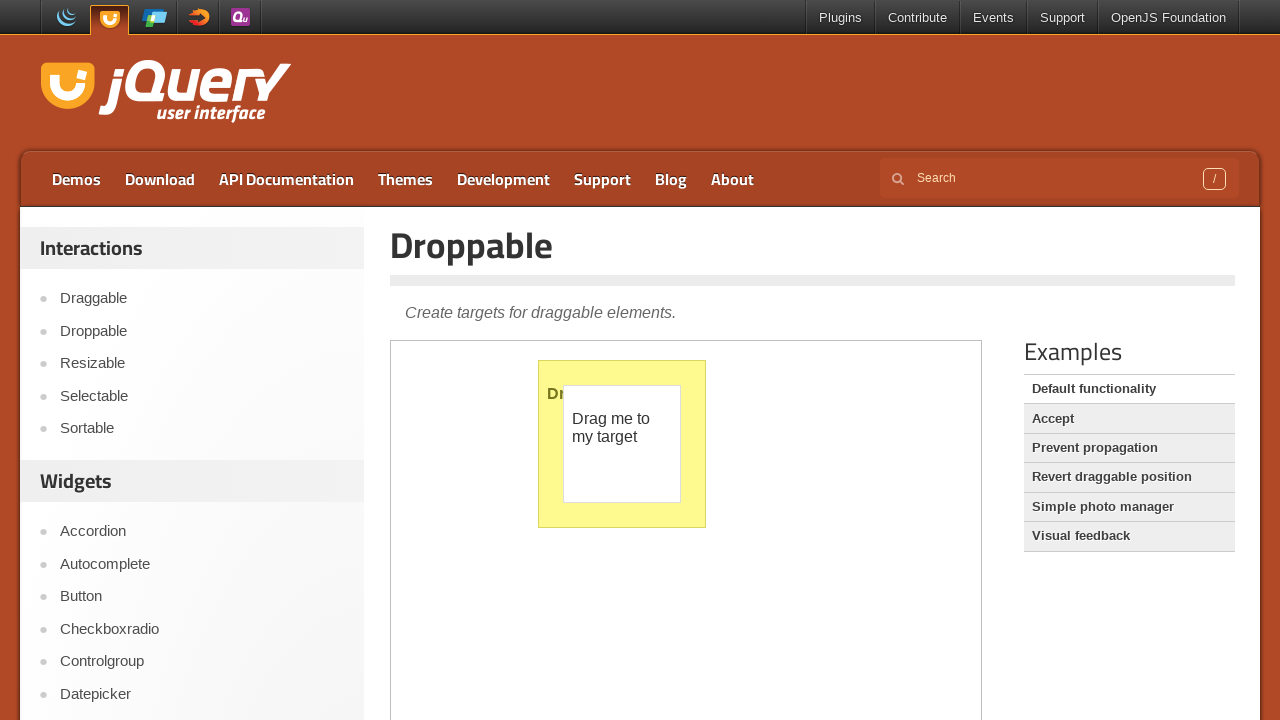

Verified 'Dropped!' text appeared after successful drag and drop
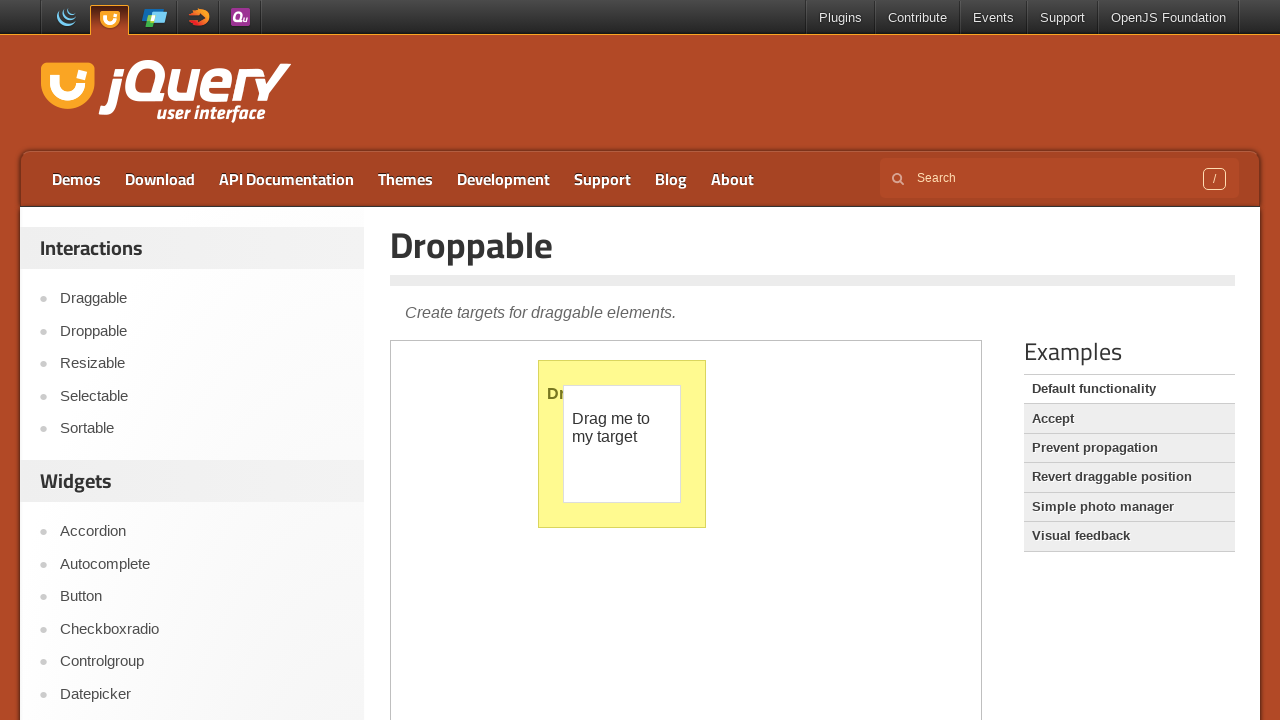

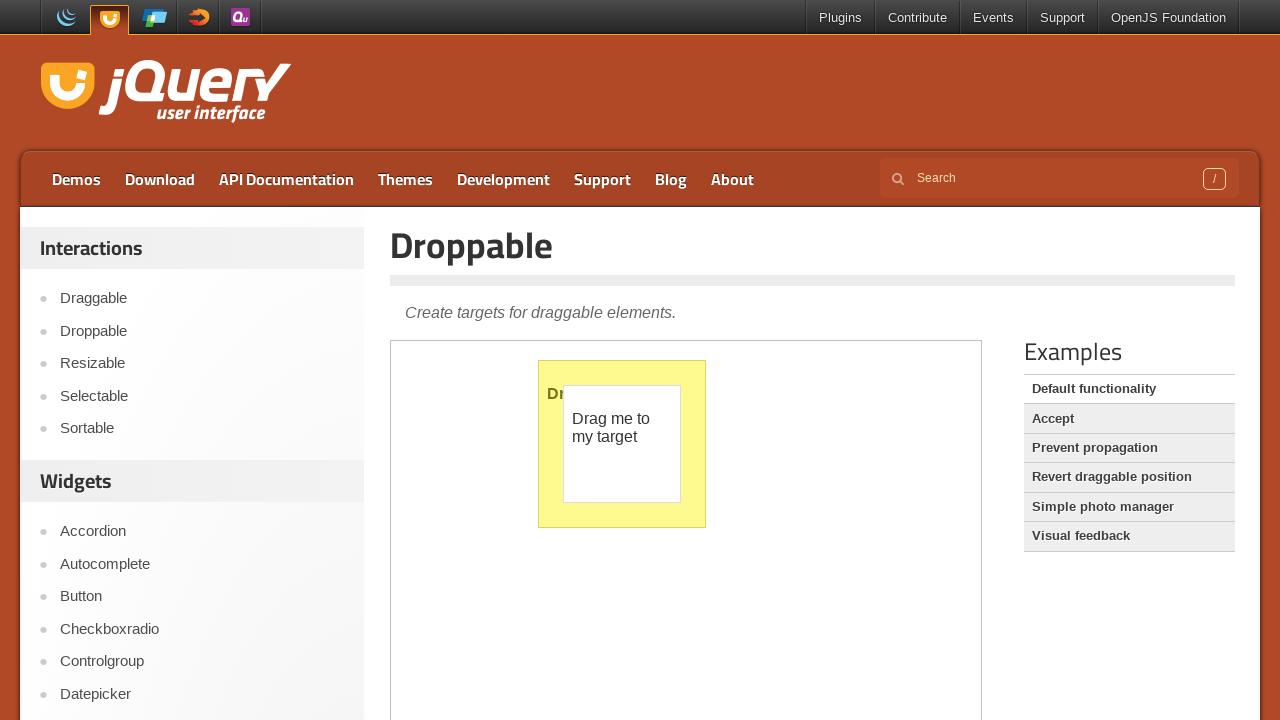